Tests various scroll operations on an automation practice page, including scrolling by pixels, scrolling within an element, and scrolling an element into view using JavaScript executor.

Starting URL: https://rahulshettyacademy.com/AutomationPractice/

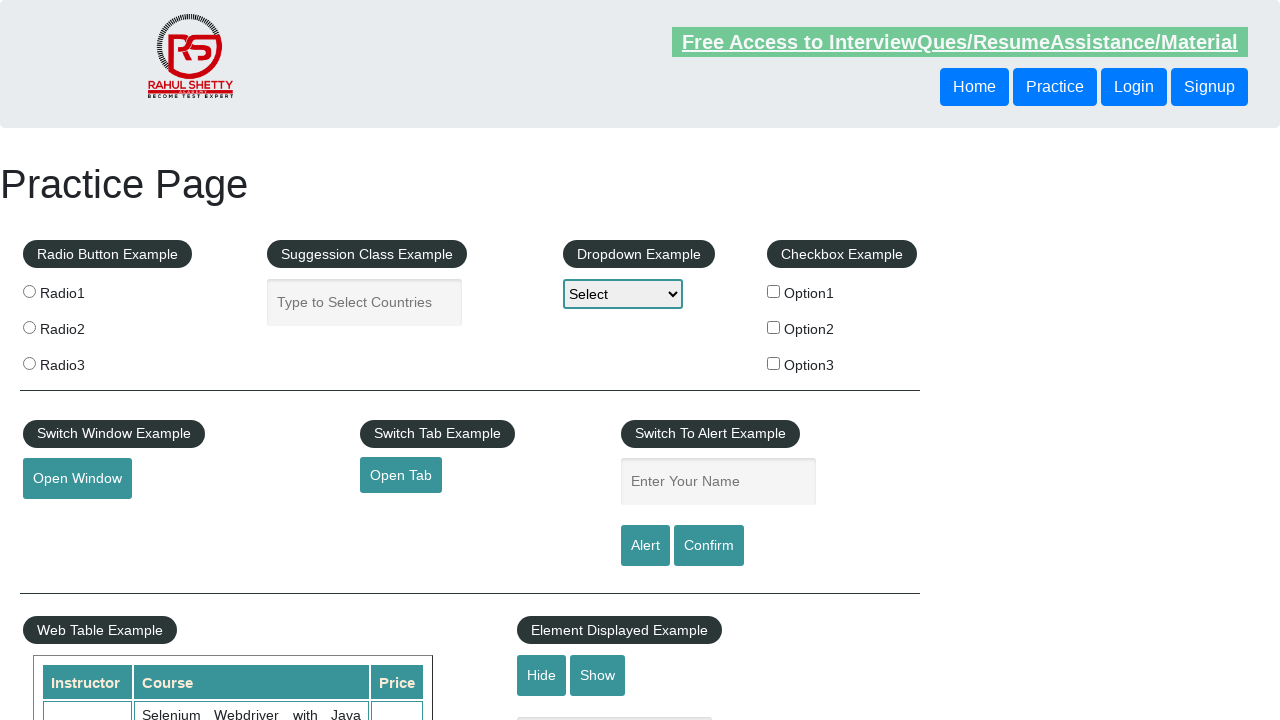

Waited for autocomplete box element to be present
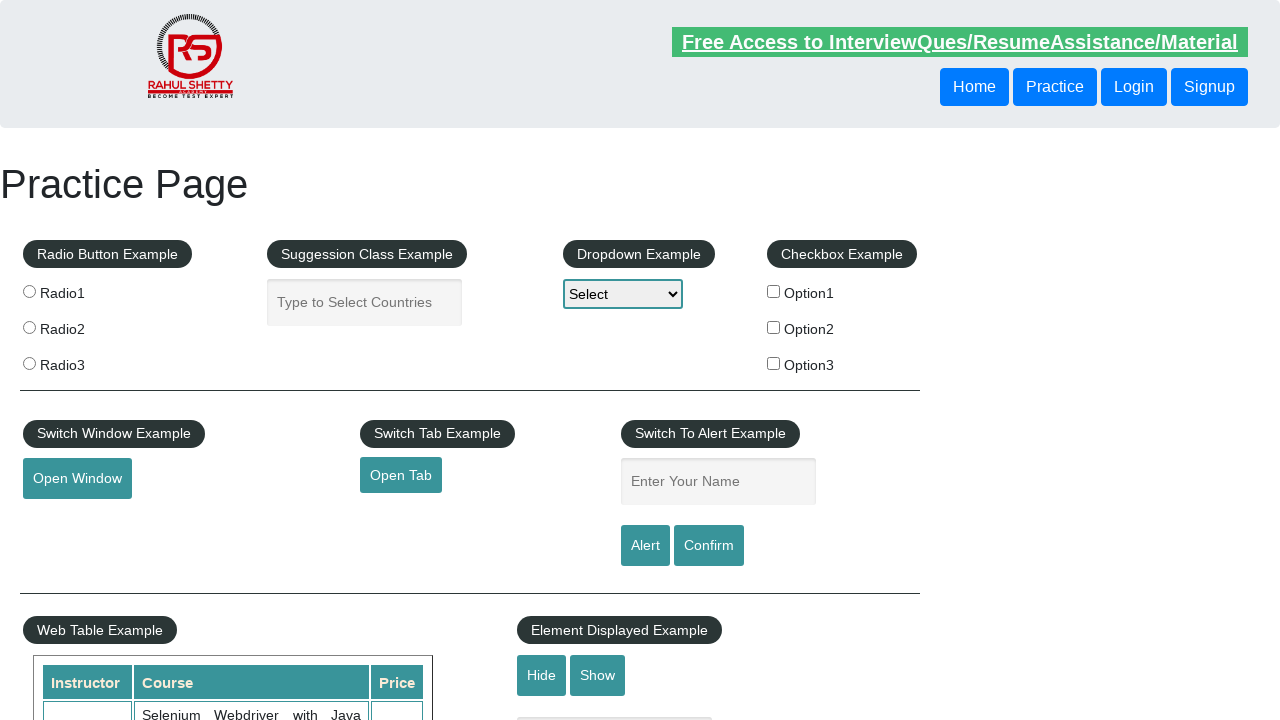

Waited for Discount Coupons link to be present
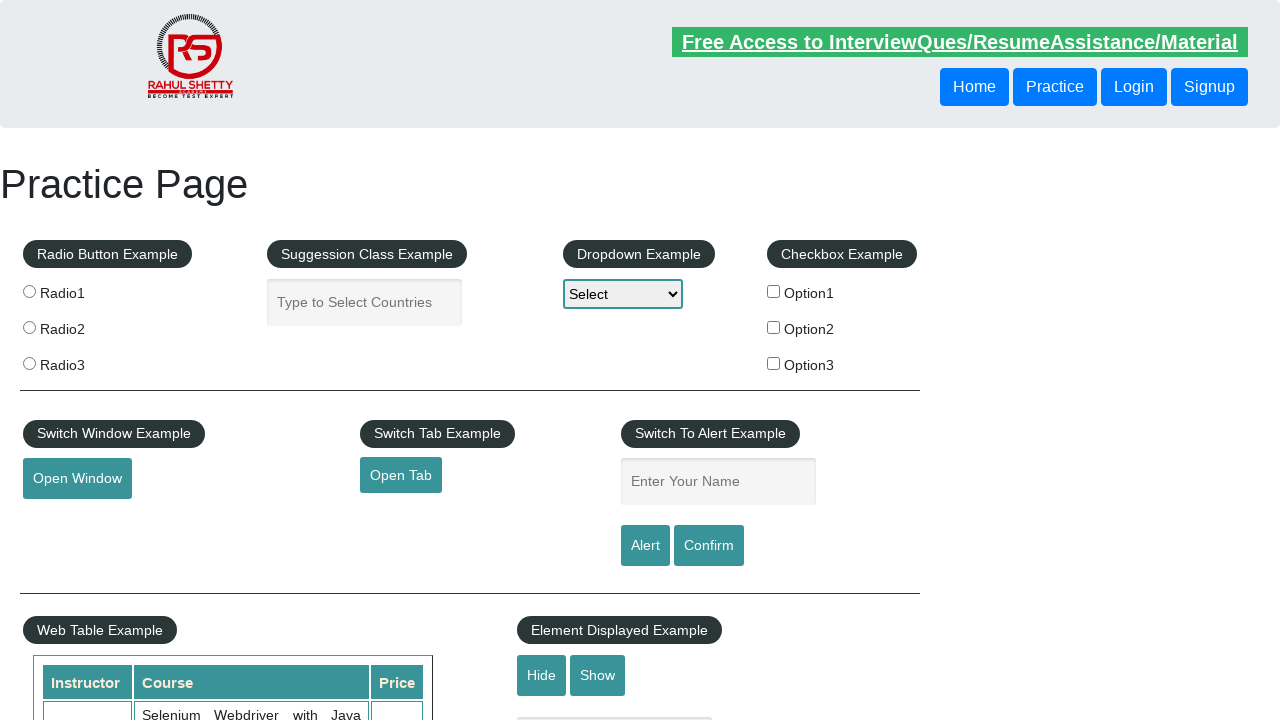

Scrolled down the page by 500 pixels
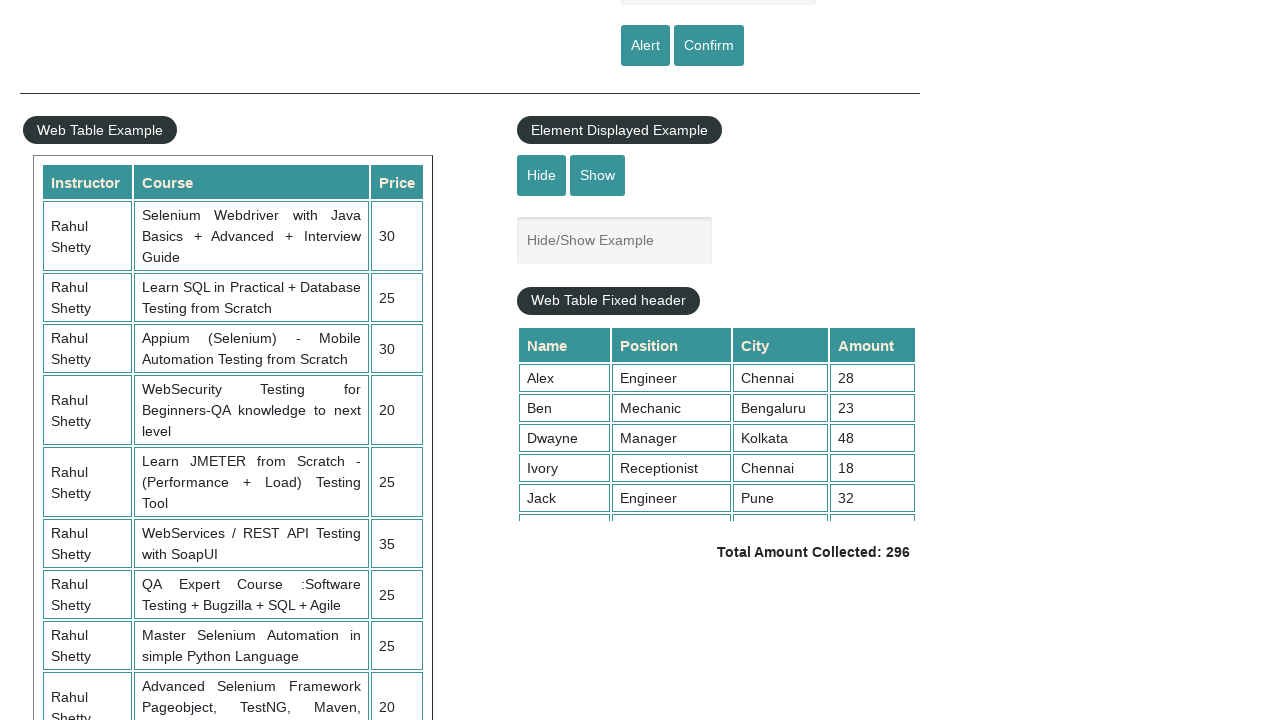

Scrolled autocomplete box element to 500px vertically
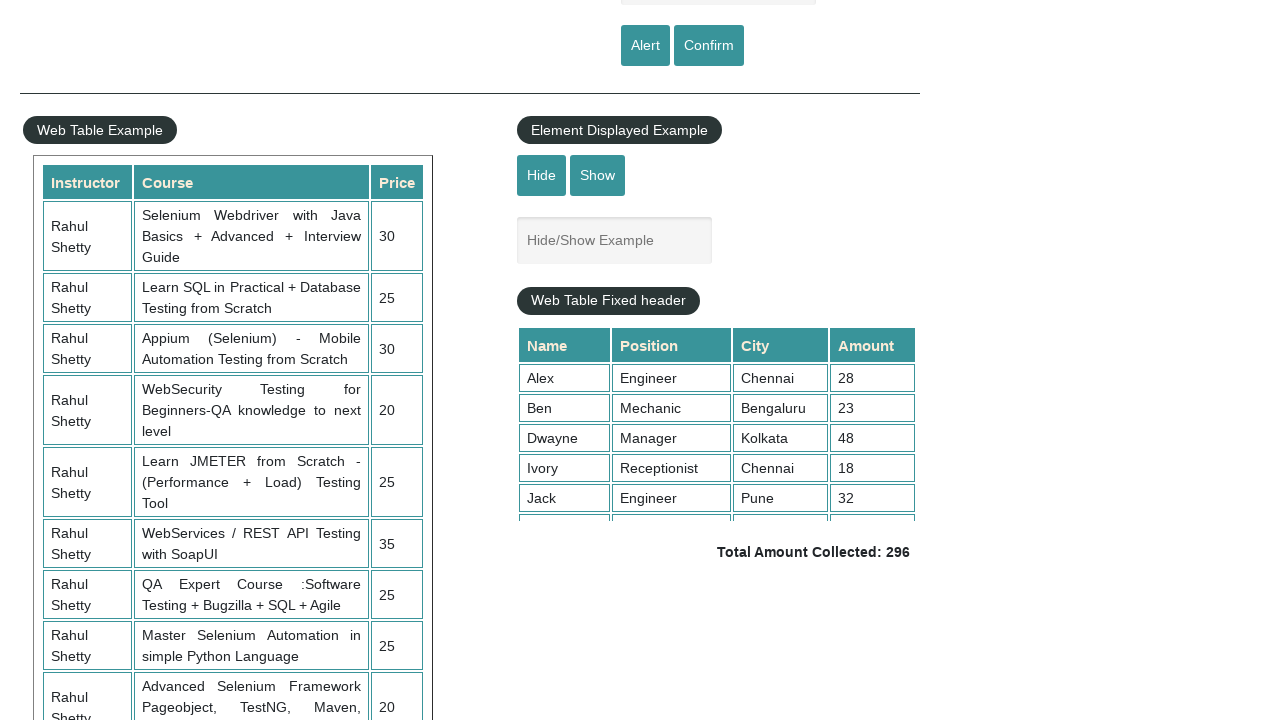

Scrolled Discount Coupons link into view
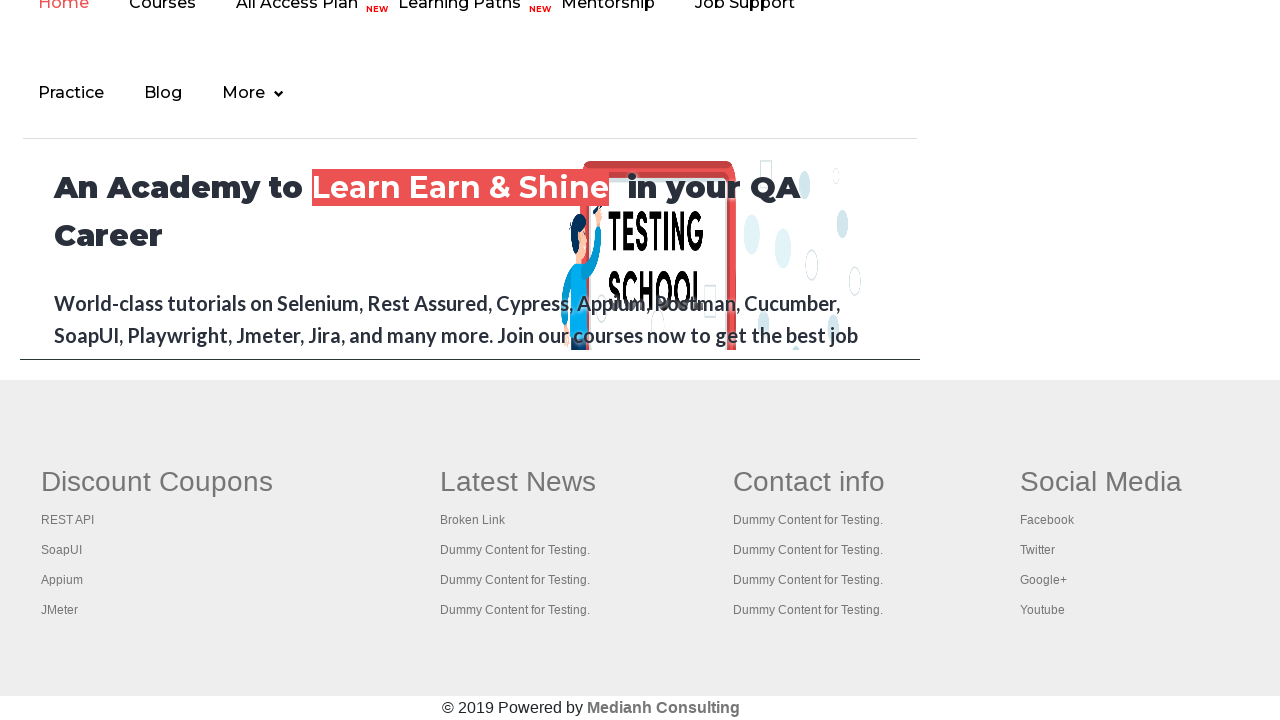

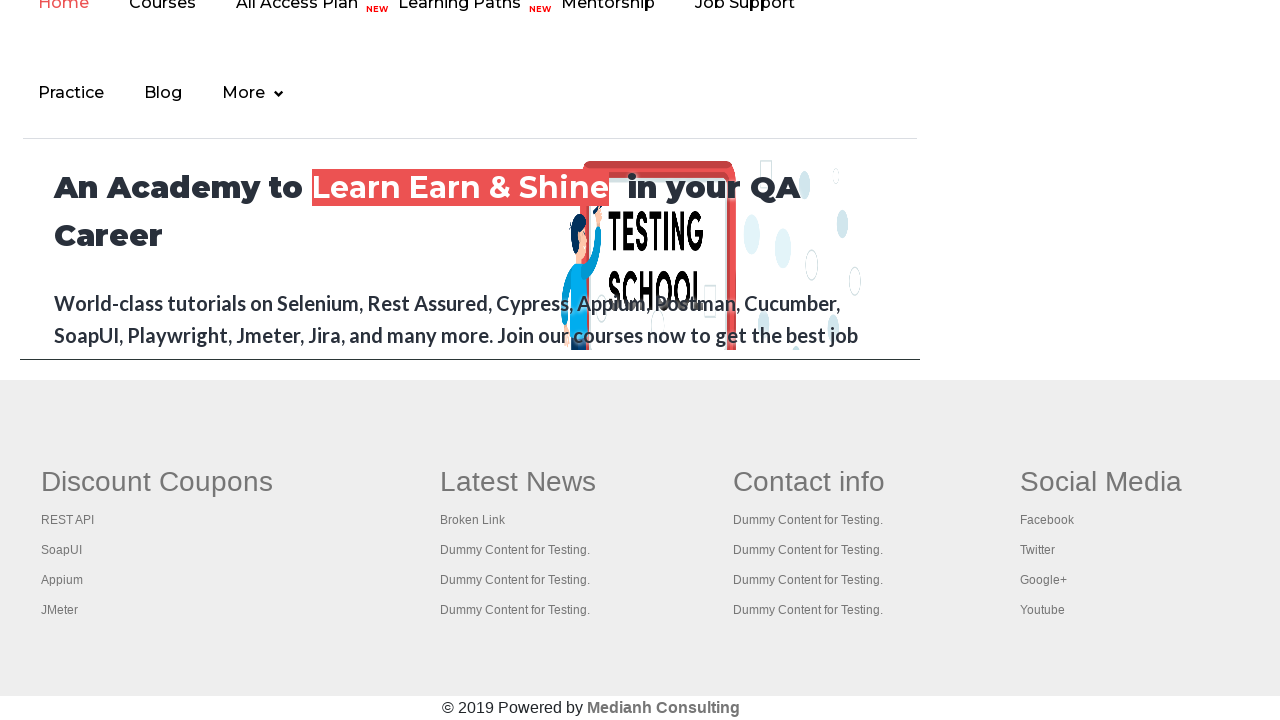